Fills out a simple form with personal information (first name, last name, city, country) and submits it

Starting URL: http://suninjuly.github.io/simple_form_find_task.html

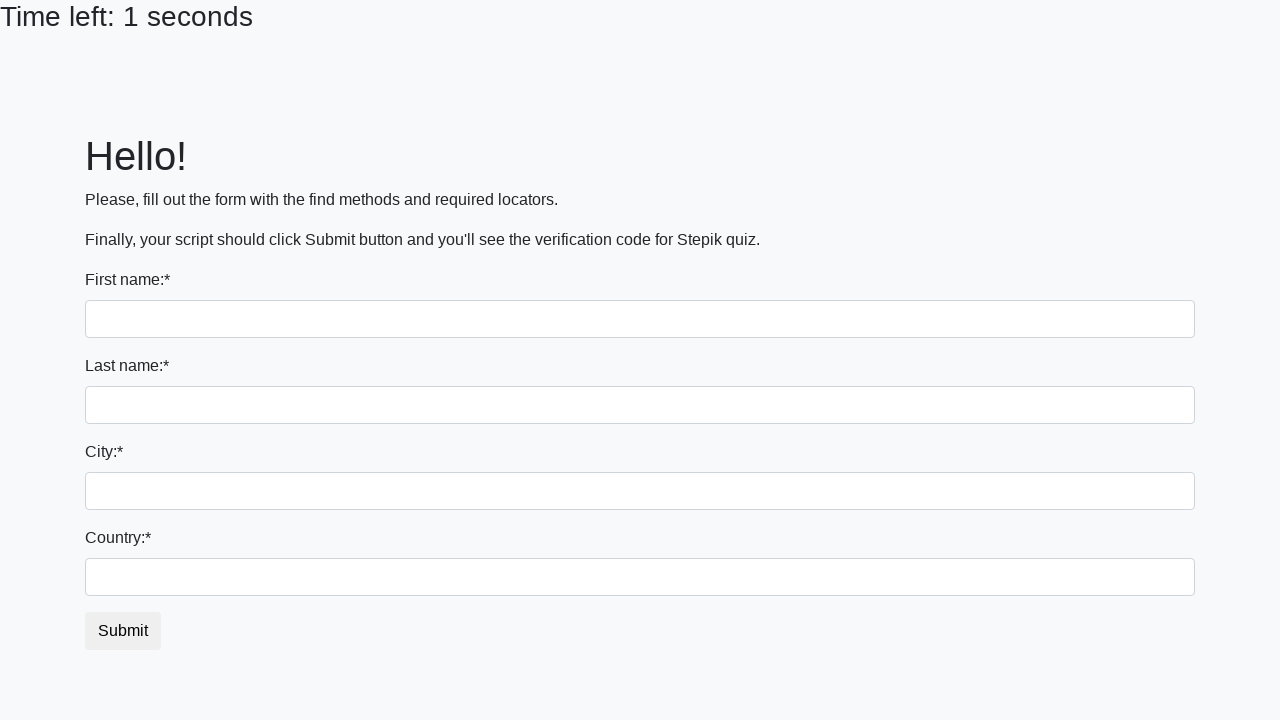

Filled first name field with 'Ivan' on input
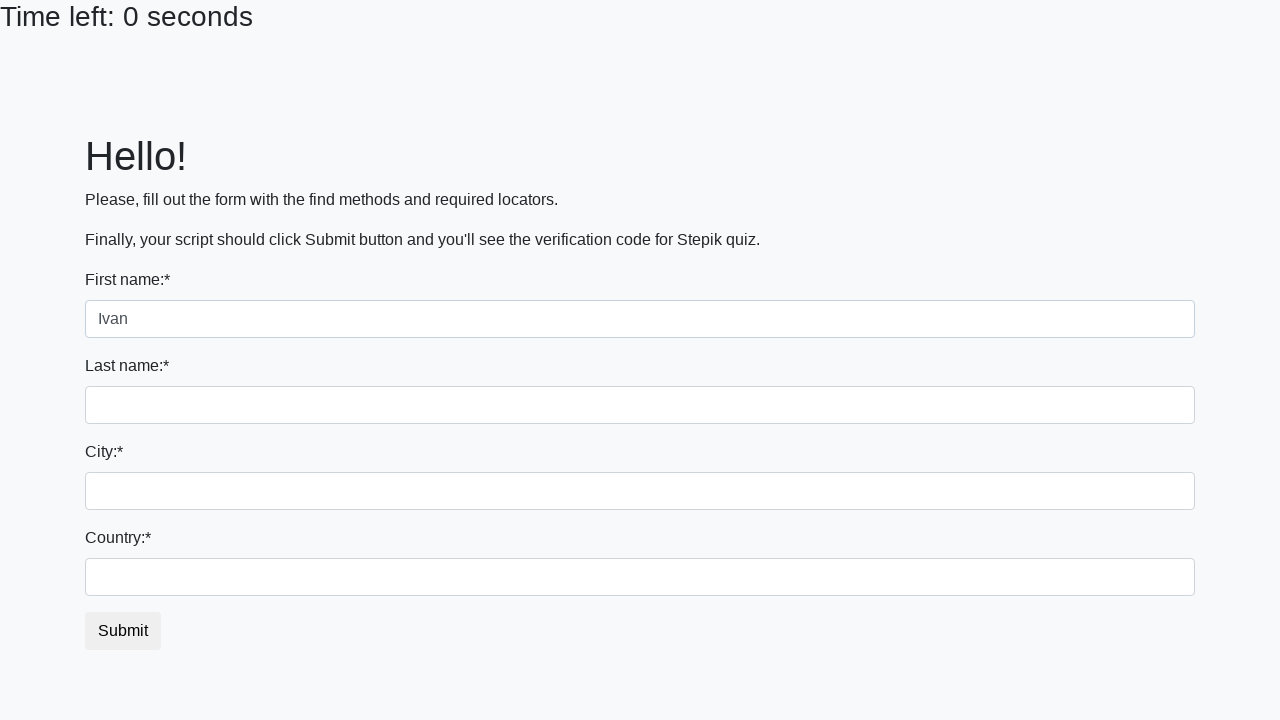

Filled last name field with 'Petrov' on input[name='last_name']
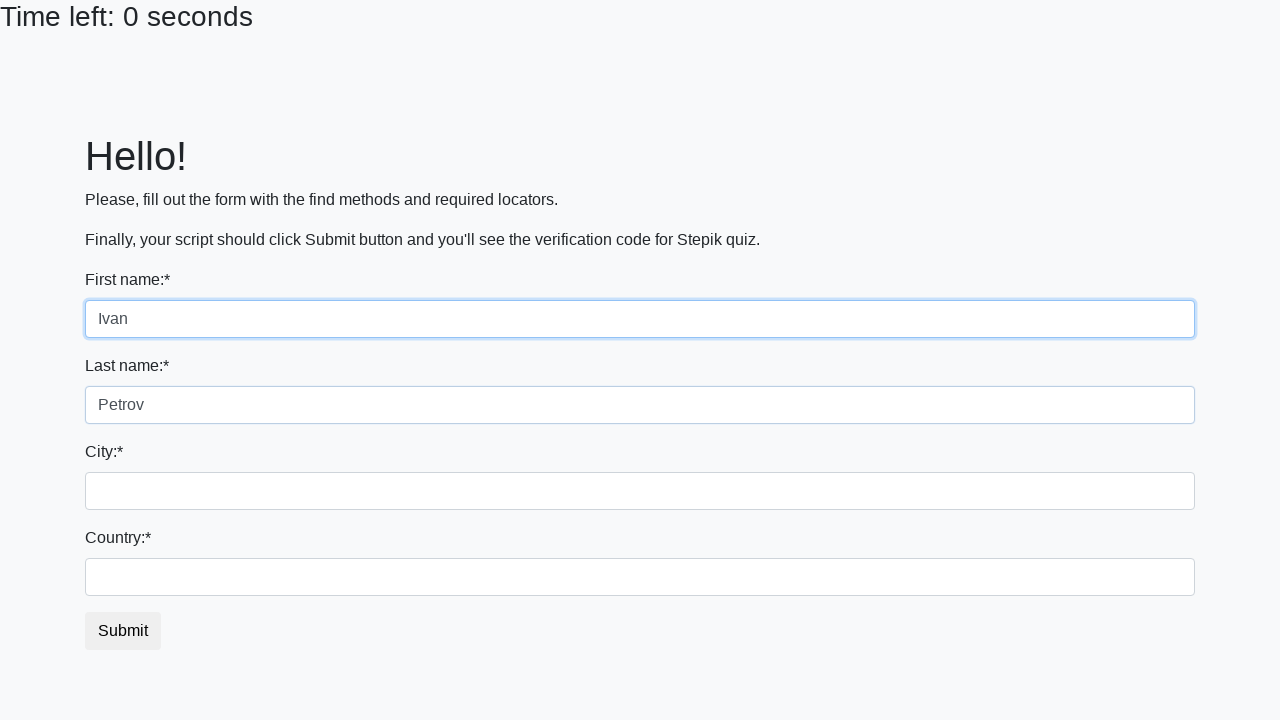

Filled city field with 'Smolensk' on input.city
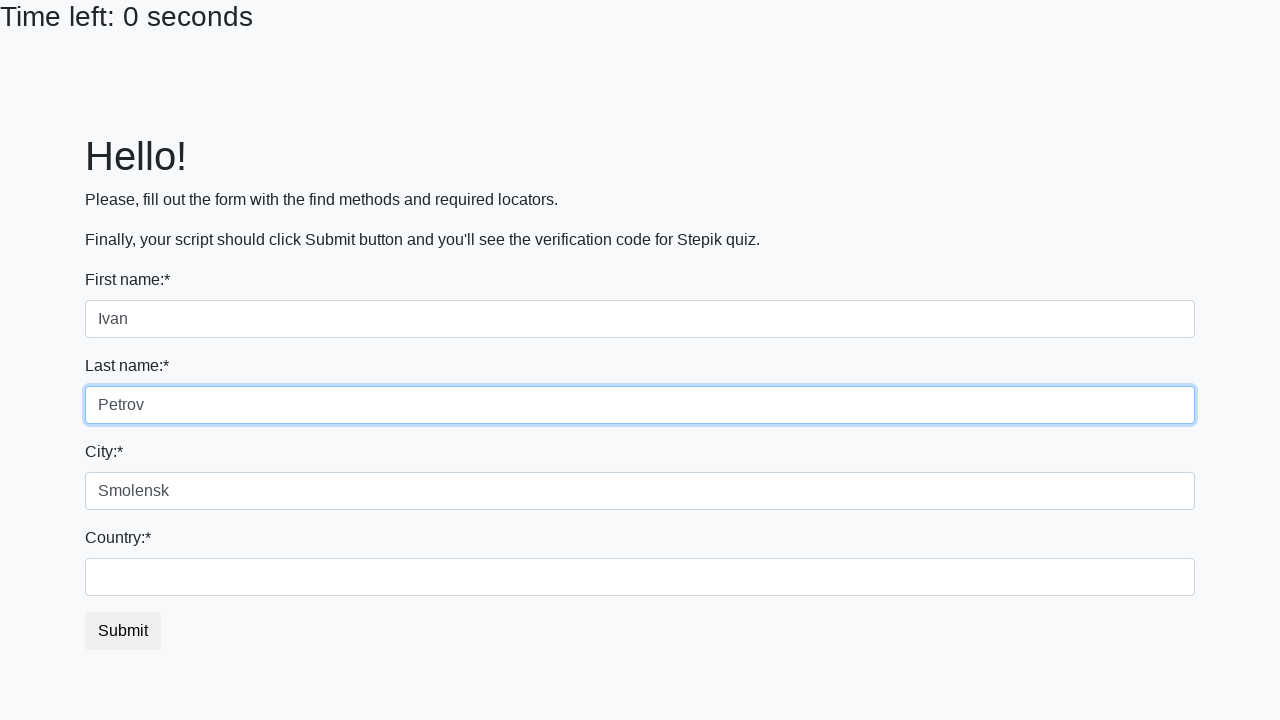

Filled country field with 'Russia' on #country
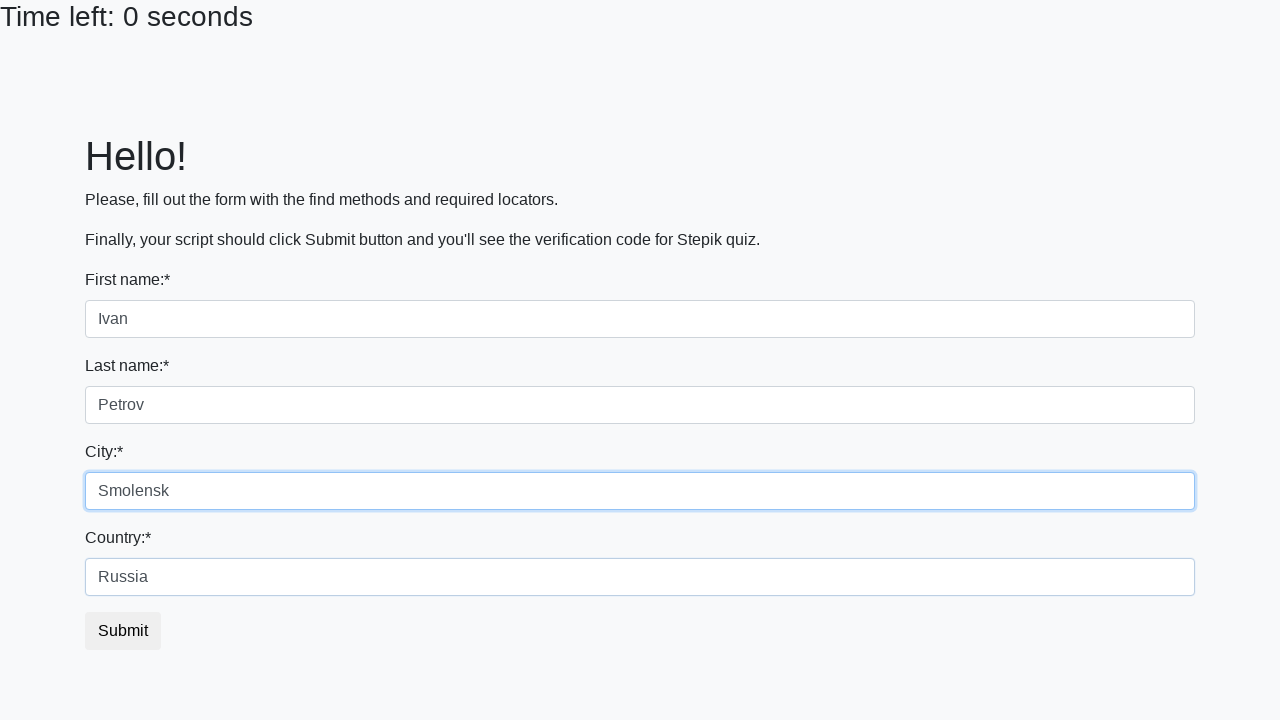

Clicked submit button to submit the form at (123, 631) on button.btn
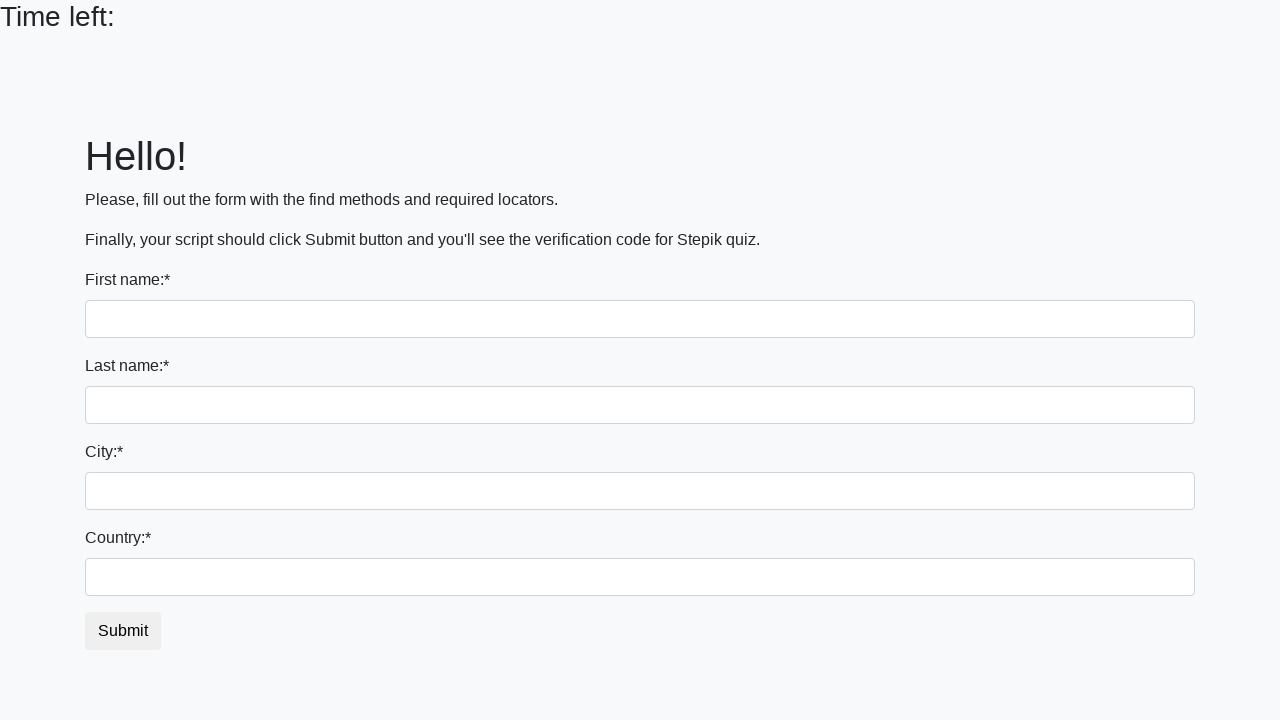

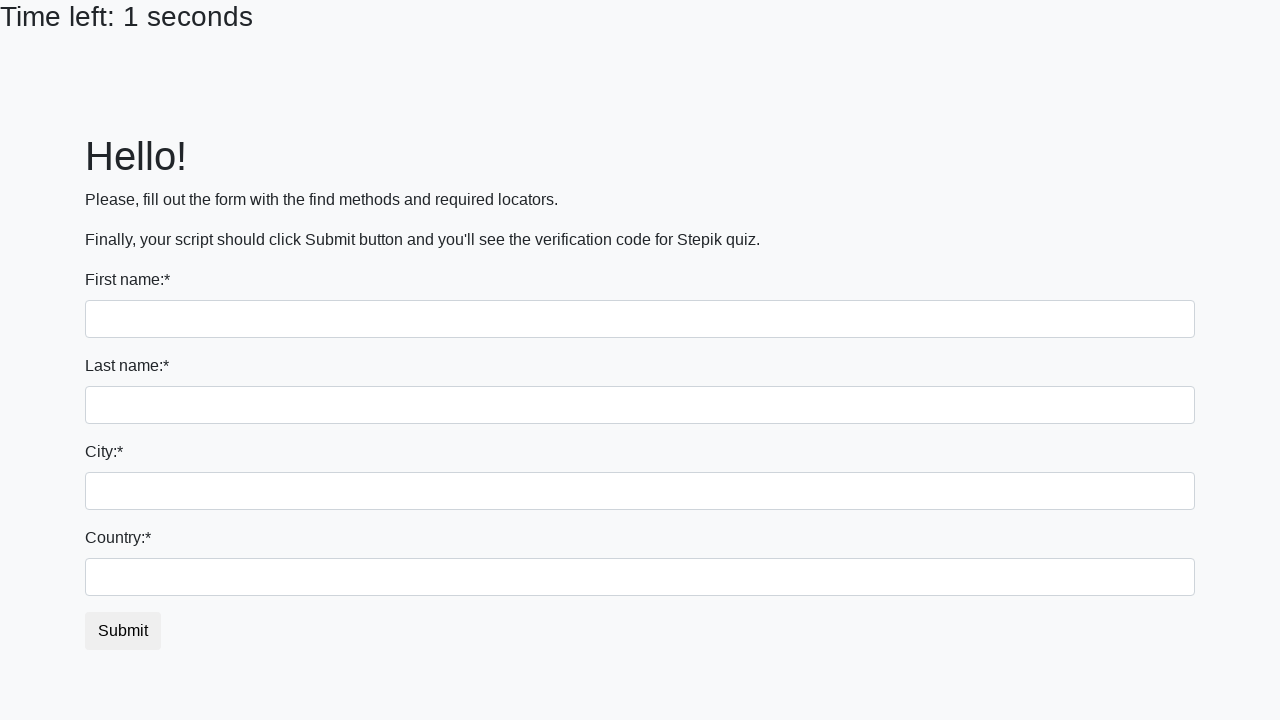